Tests navigation from the home page to the cart and back to the home page by clicking the "Product Store" logo, verifying the home page loads correctly.

Starting URL: https://www.demoblaze.com/index.html

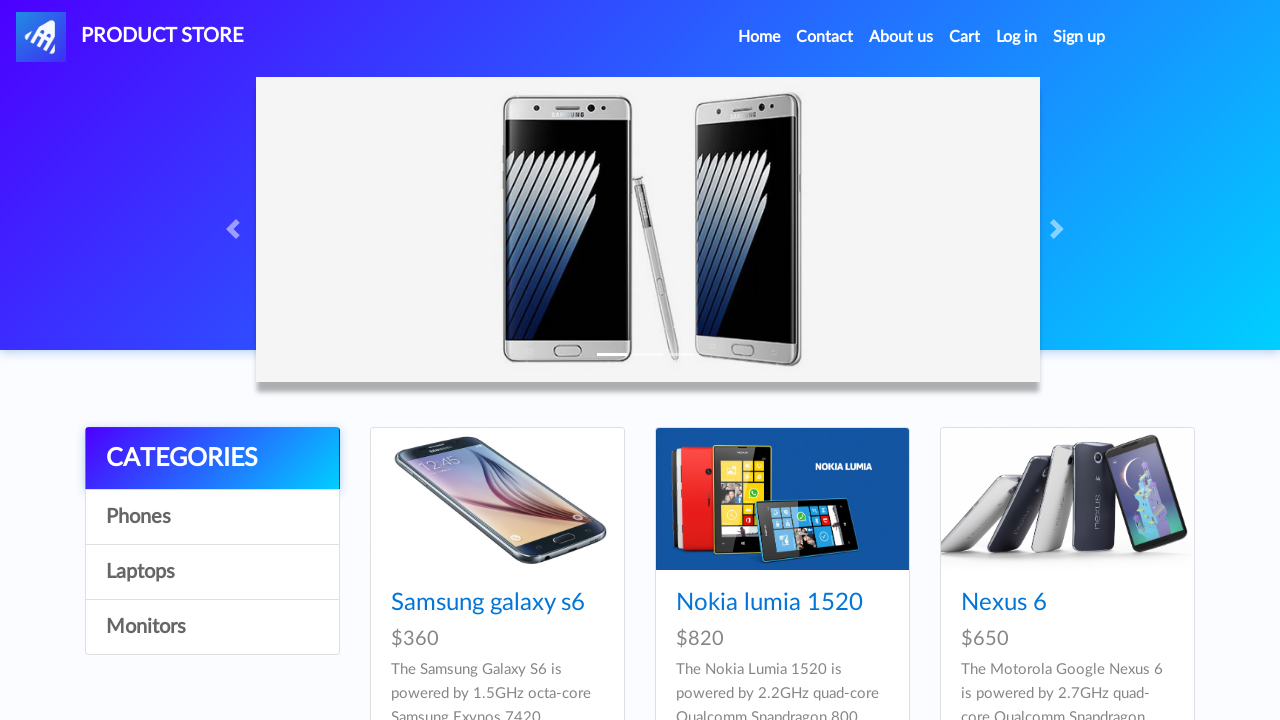

Clicked on the Cart link in the navigation at (965, 37) on #cartur
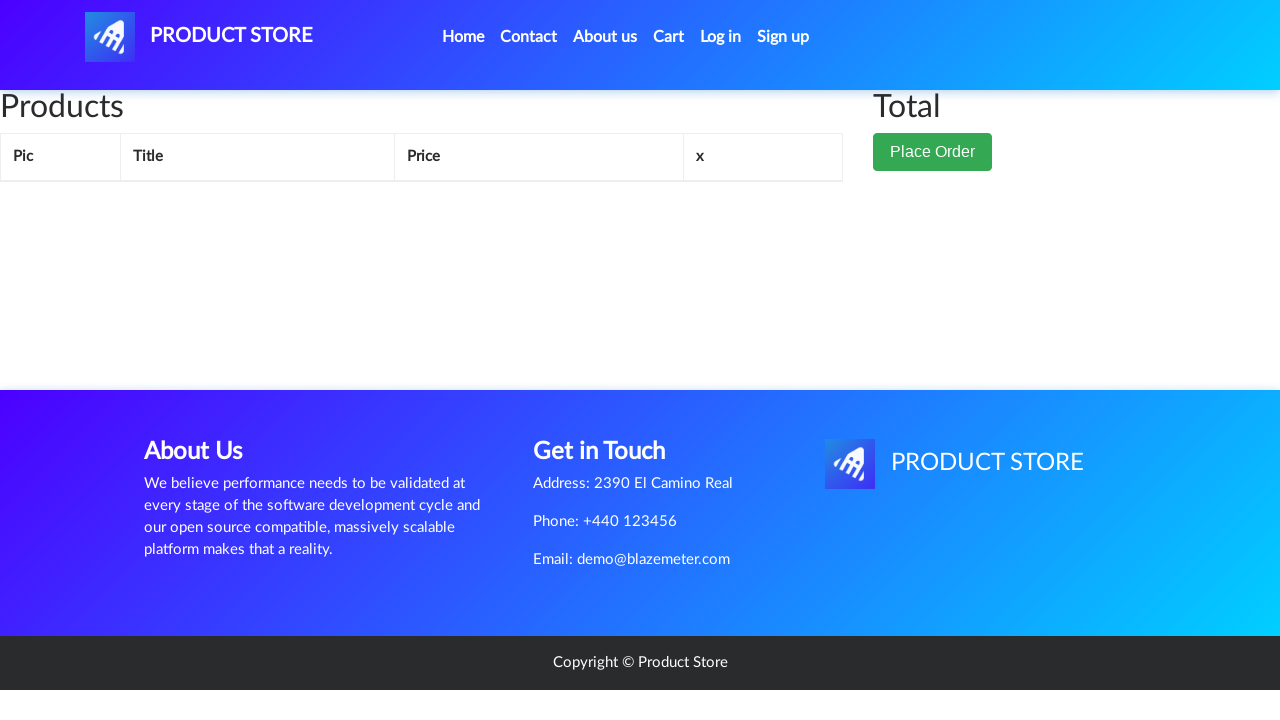

Cart page loaded (network idle)
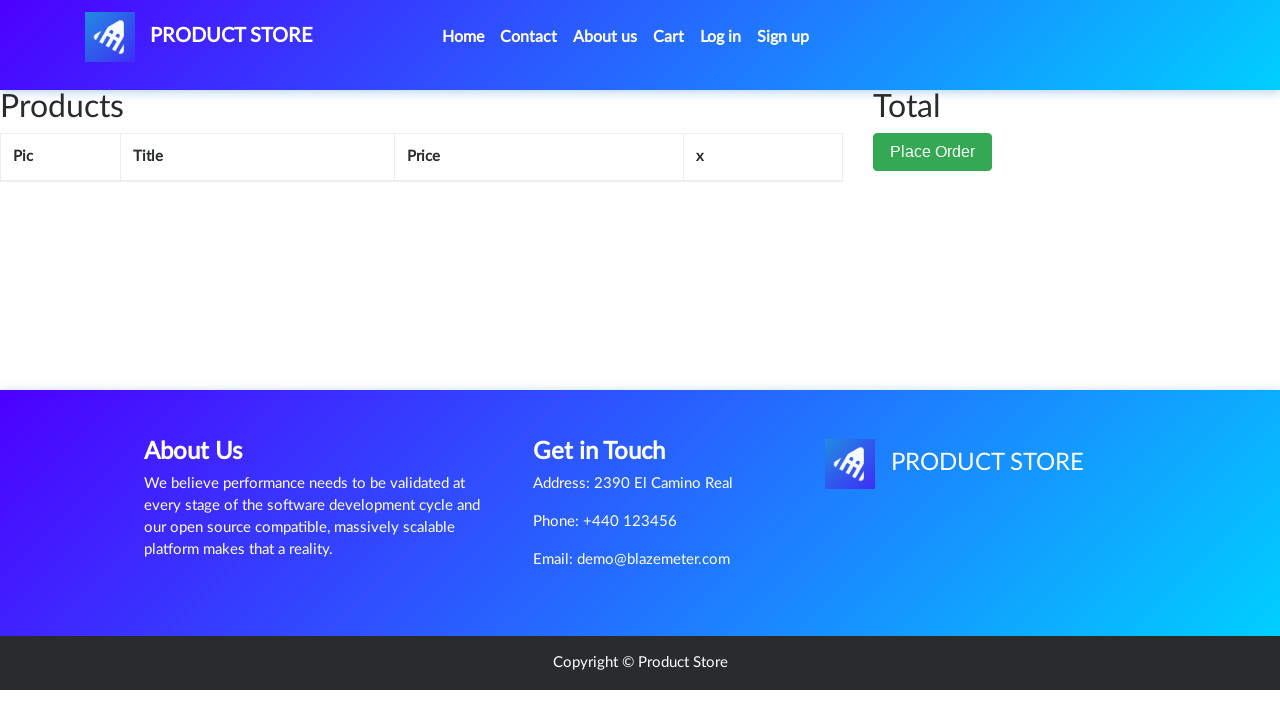

Clicked on the Product Store logo to navigate back to home page at (199, 37) on #nava
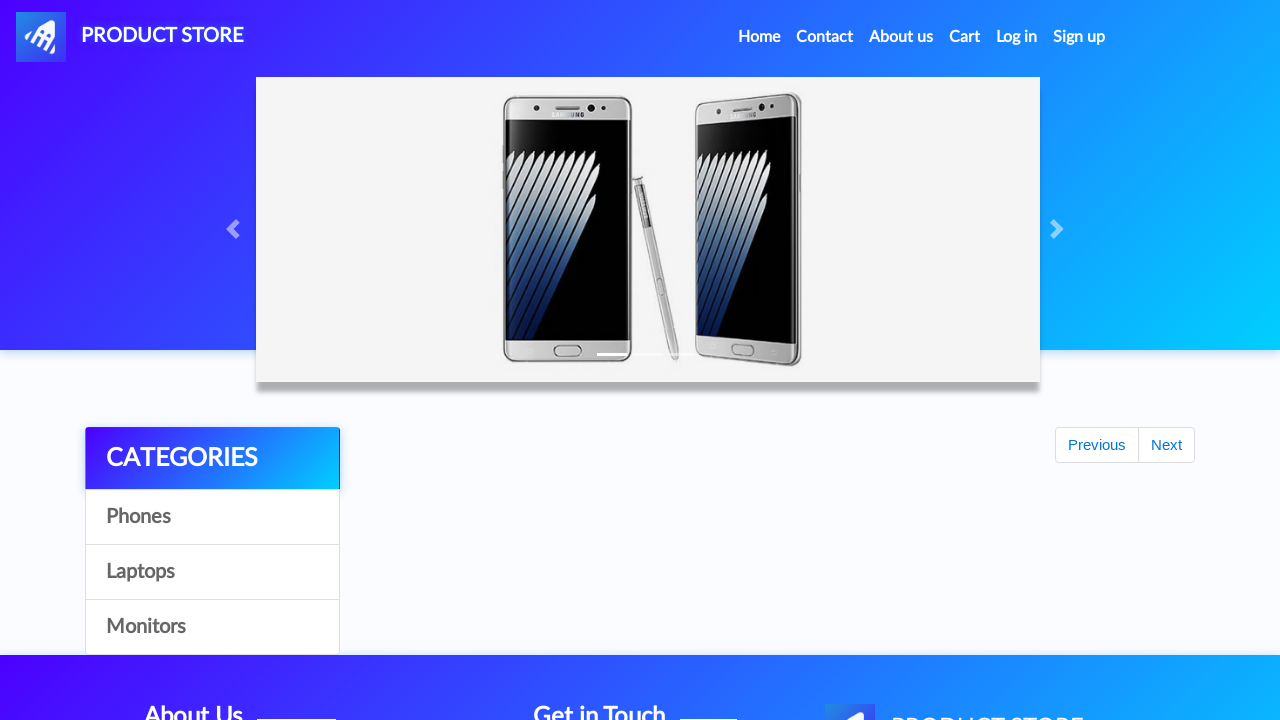

Home page loaded and product table element is visible
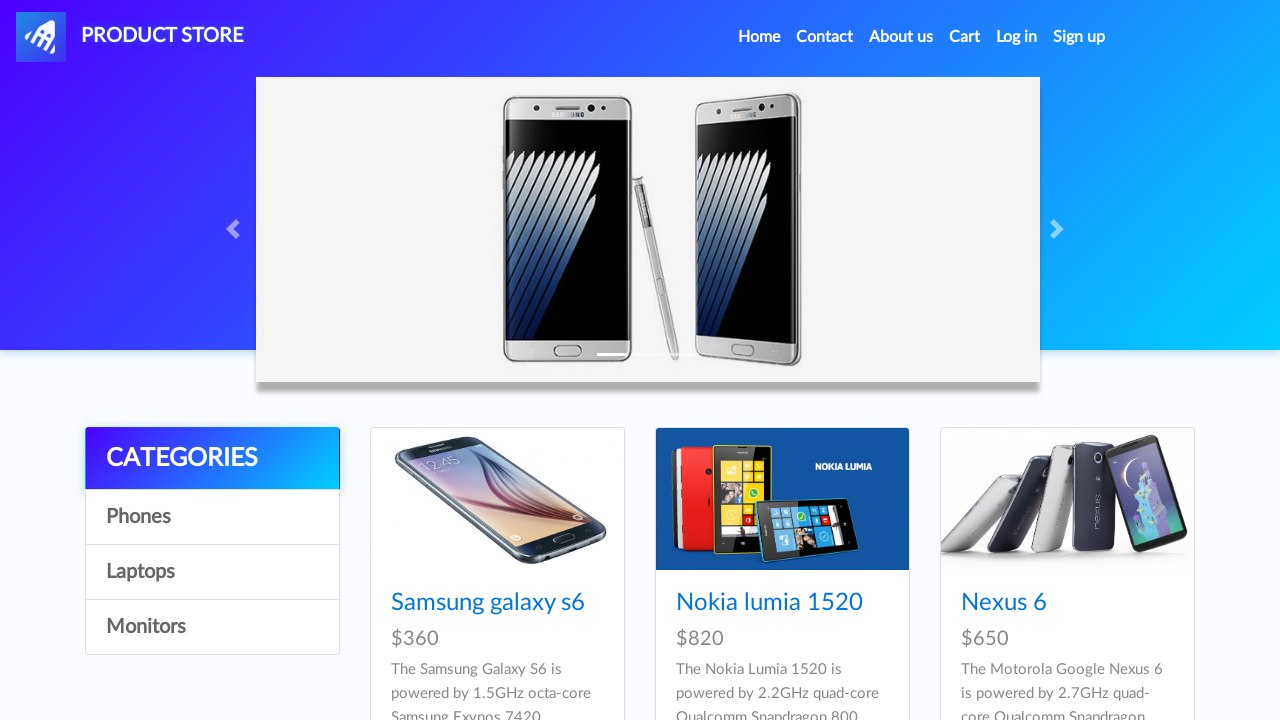

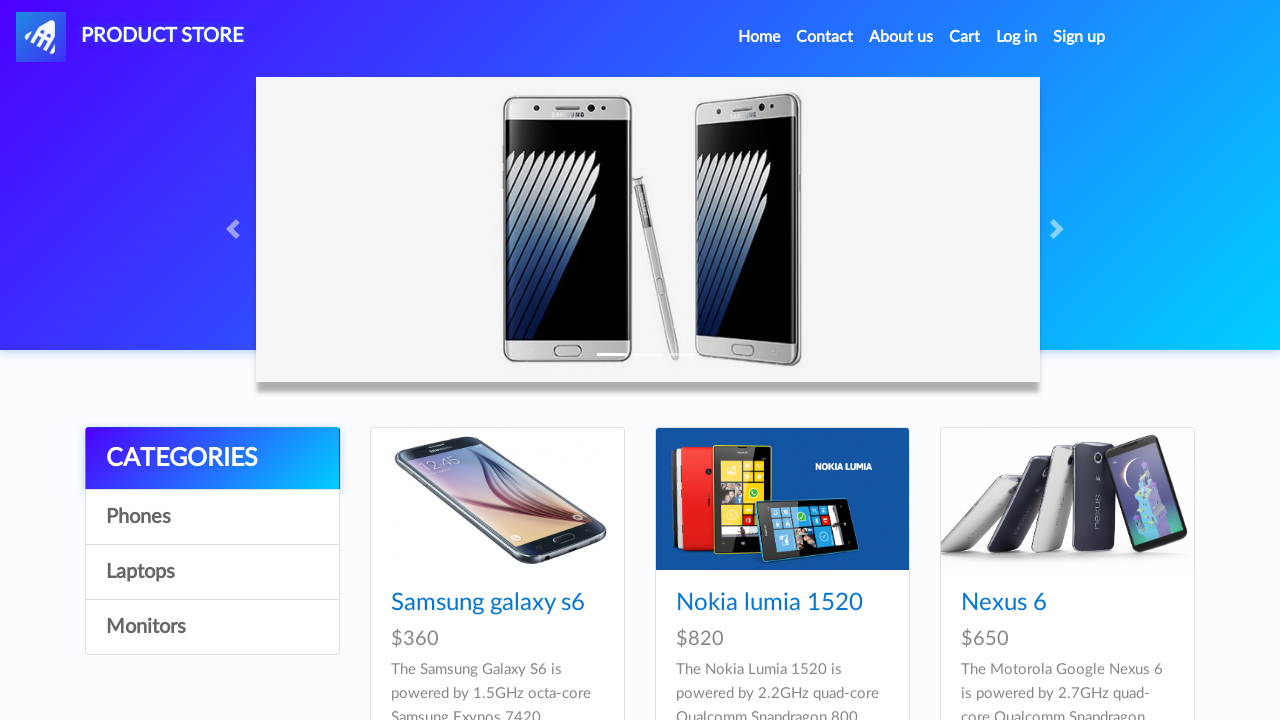